Clicks Submit New Language menu item and verifies the submenu header text

Starting URL: http://www.99-bottles-of-beer.net/

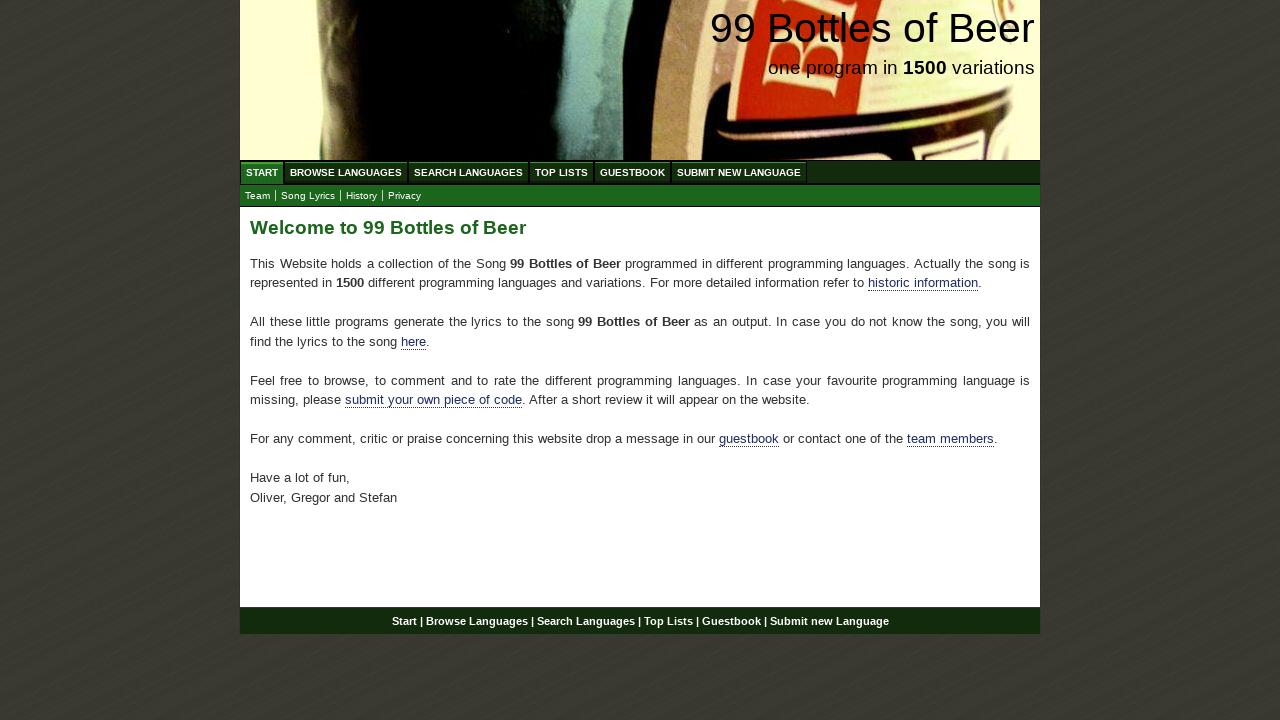

Clicked Submit New Language menu item at (739, 172) on #menu li:nth-child(6) a
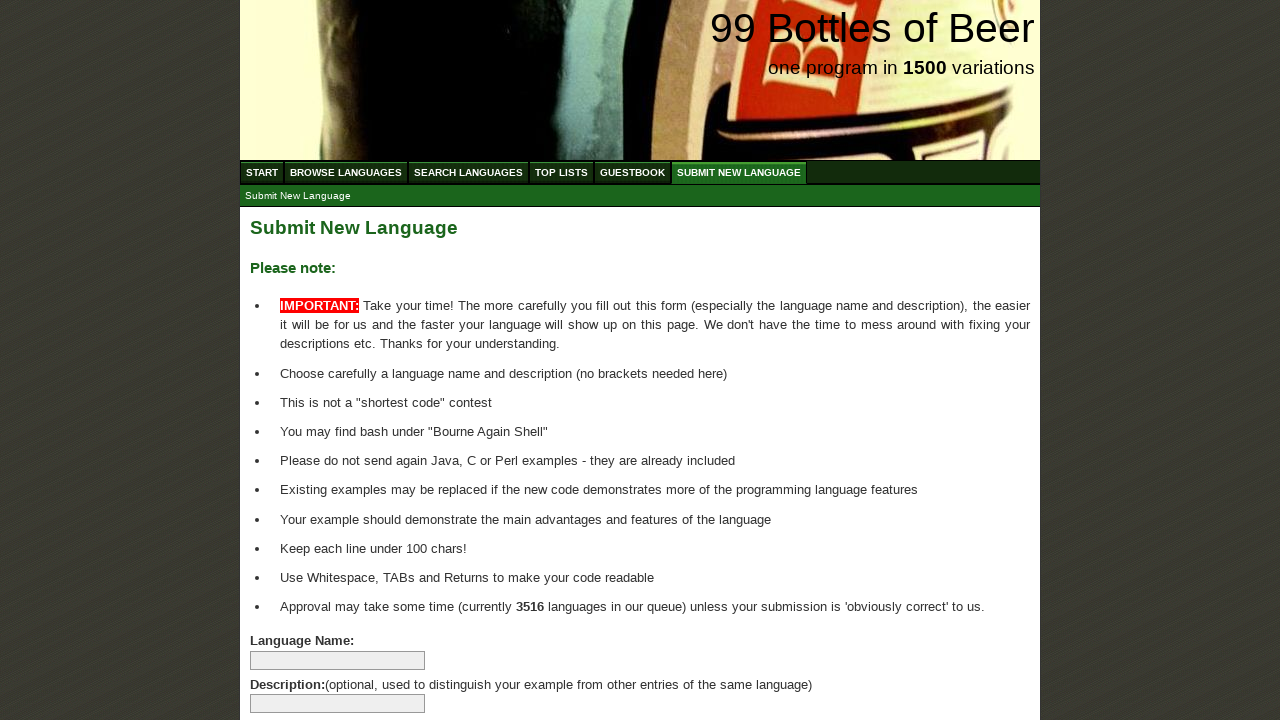

Located submenu header element
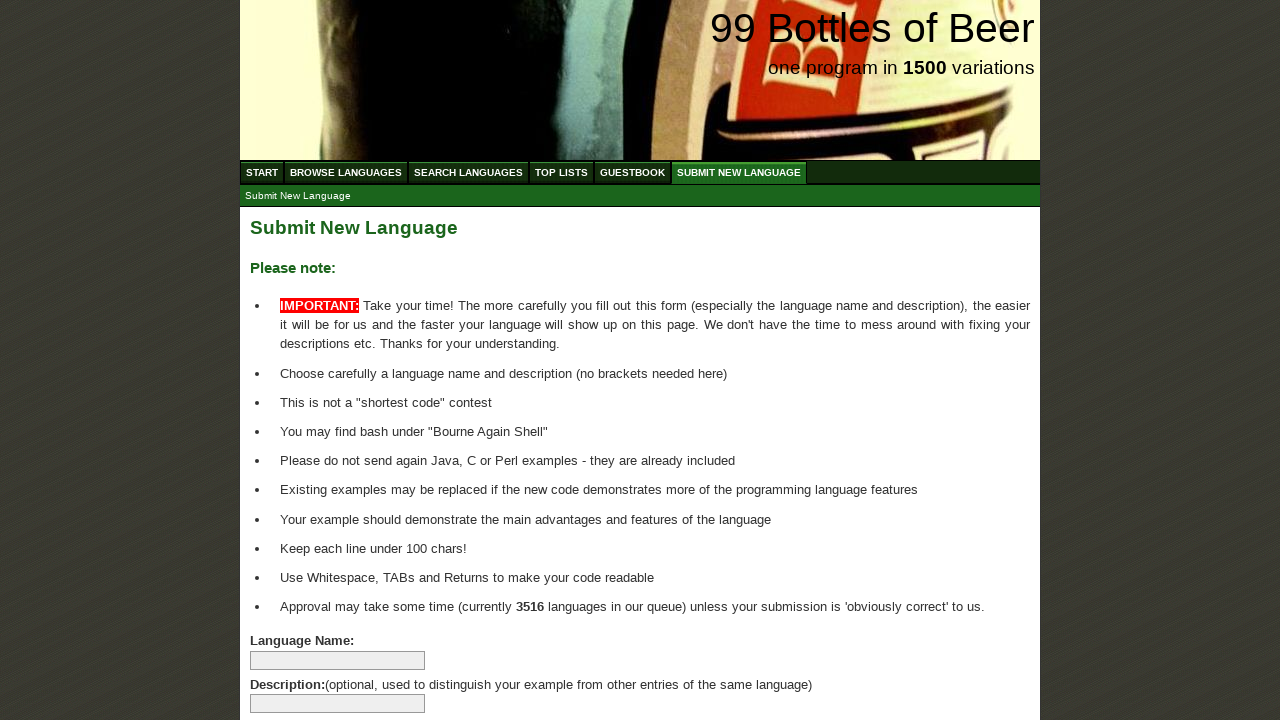

Waited for submenu header to load
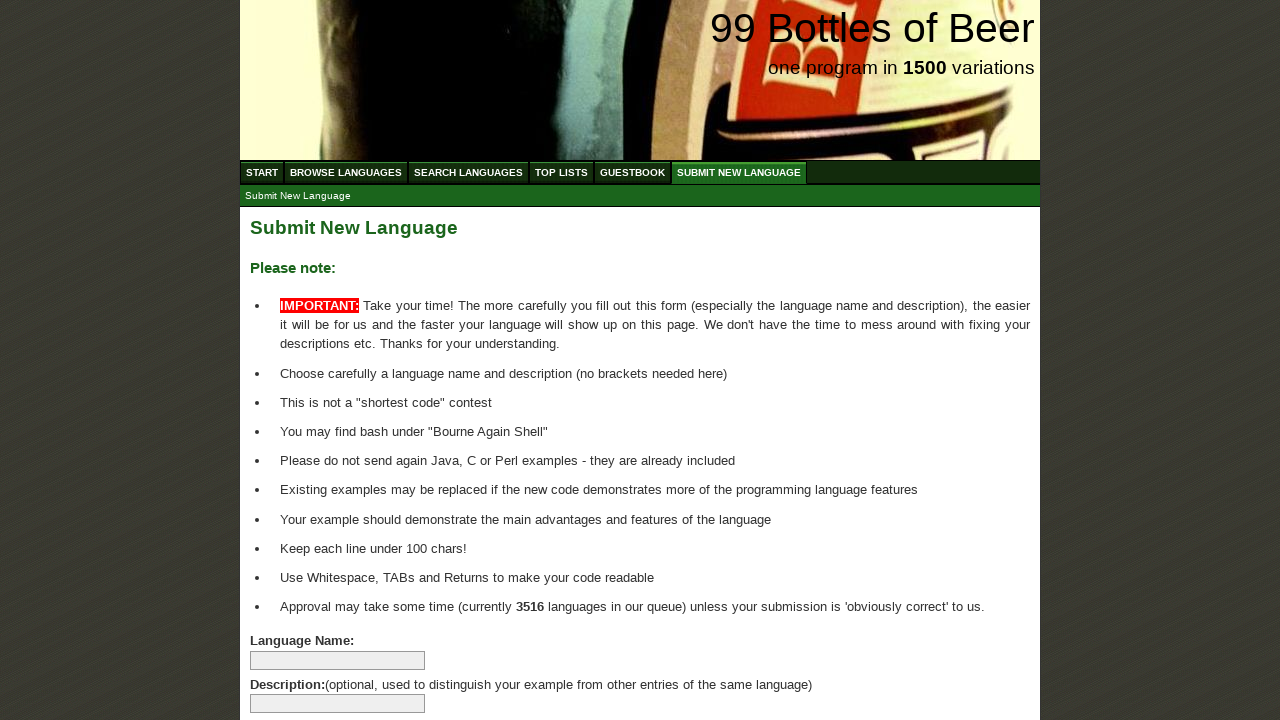

Verified submenu header text is 'Submit New Language'
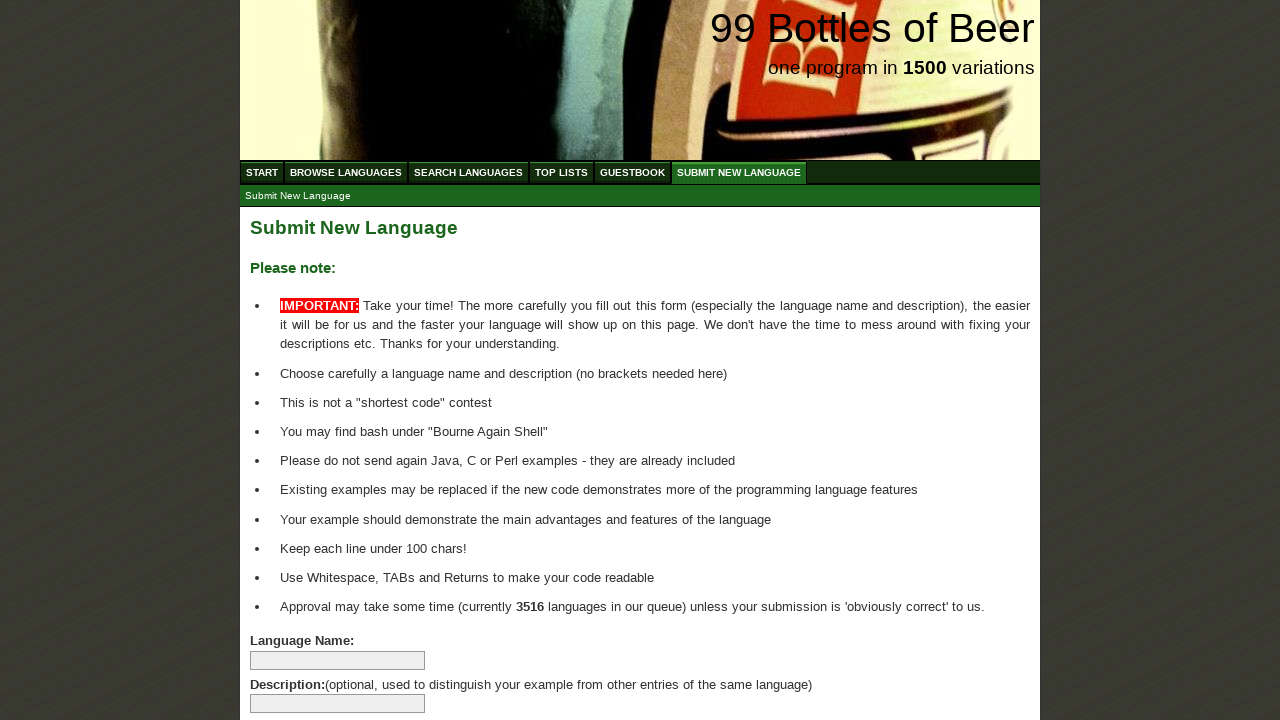

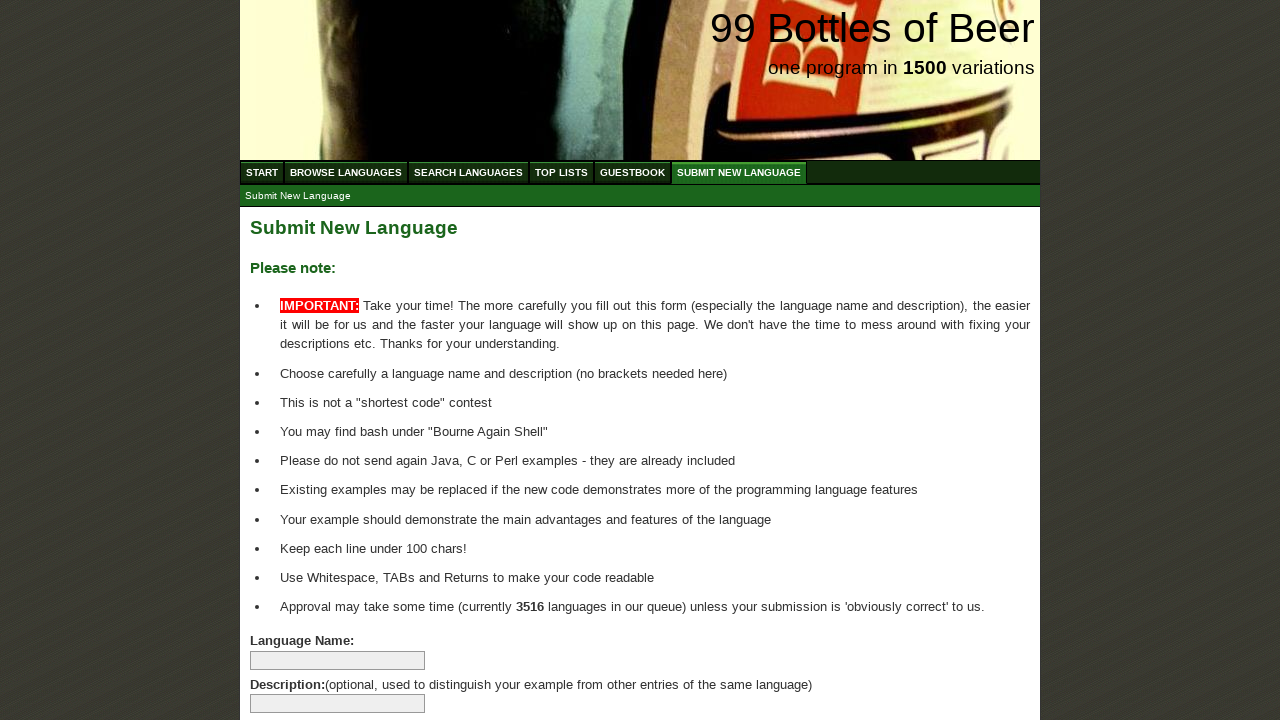